Tests login attempt with a locked out user account

Starting URL: https://www.saucedemo.com/

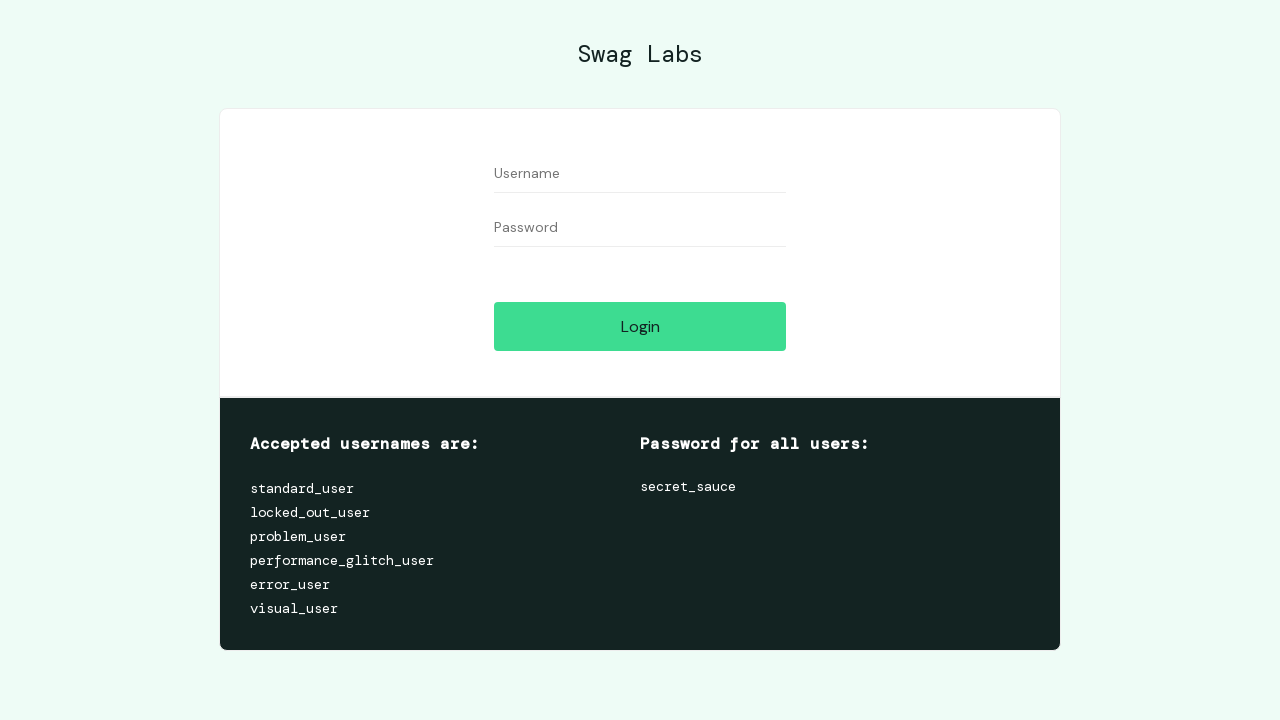

Entered locked out username 'locked_out_user' on #user-name
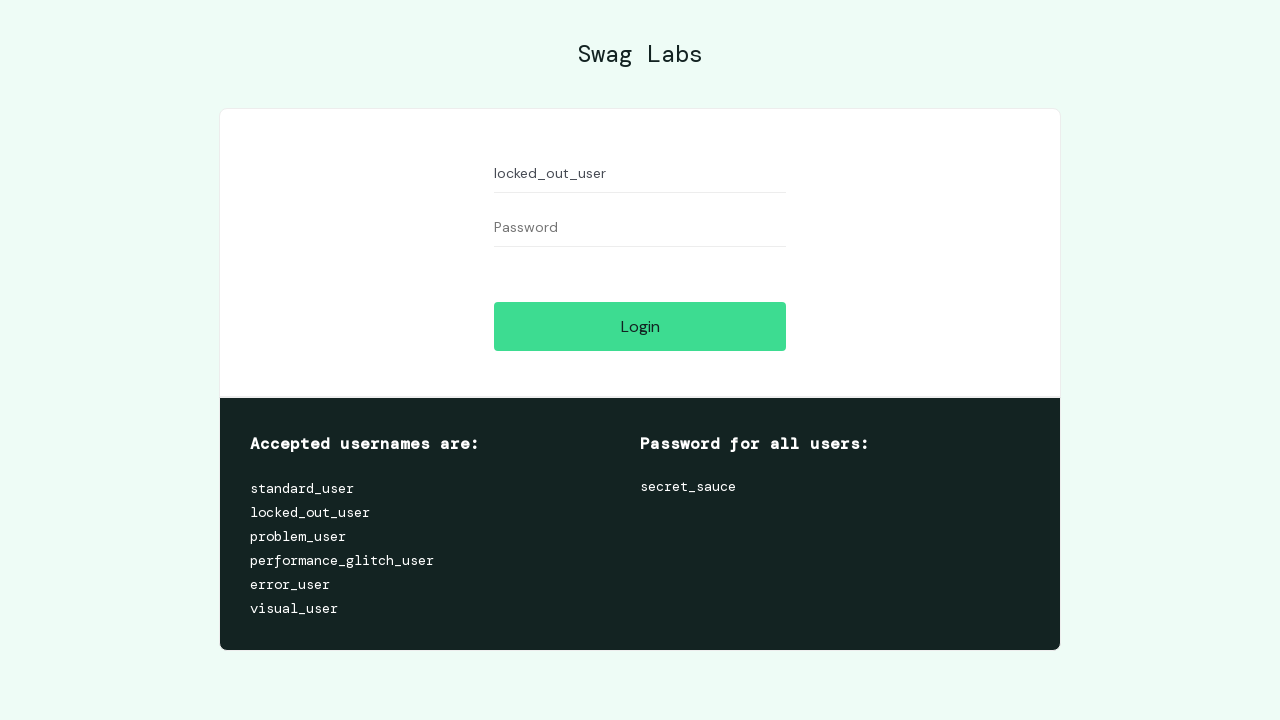

Entered password 'secret_sauce' on #password
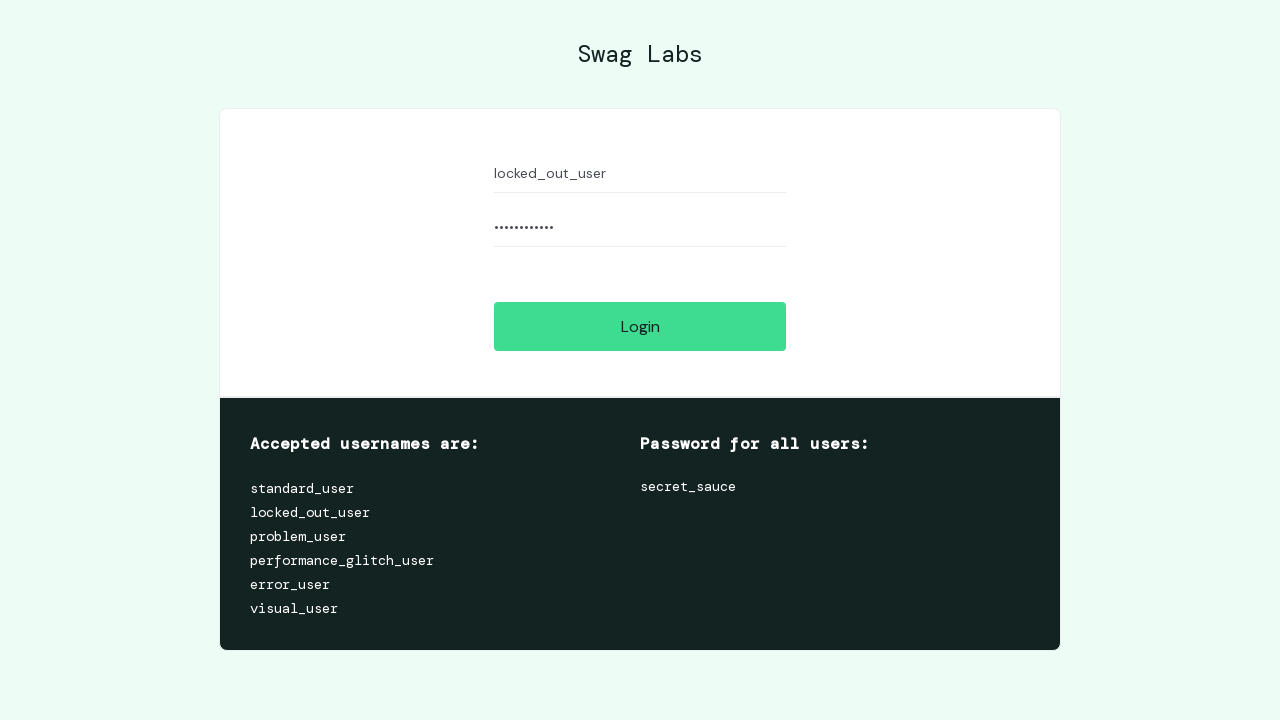

Clicked login button at (640, 326) on #login-button
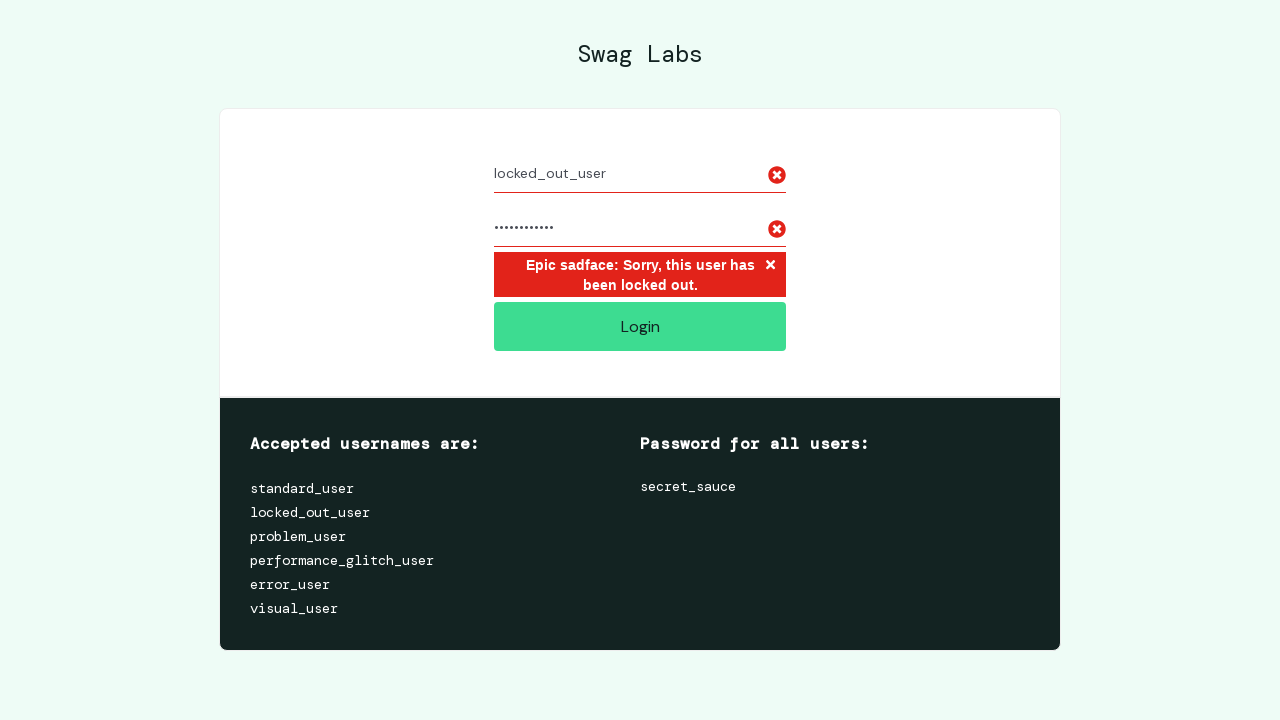

Verified locked user error message appeared
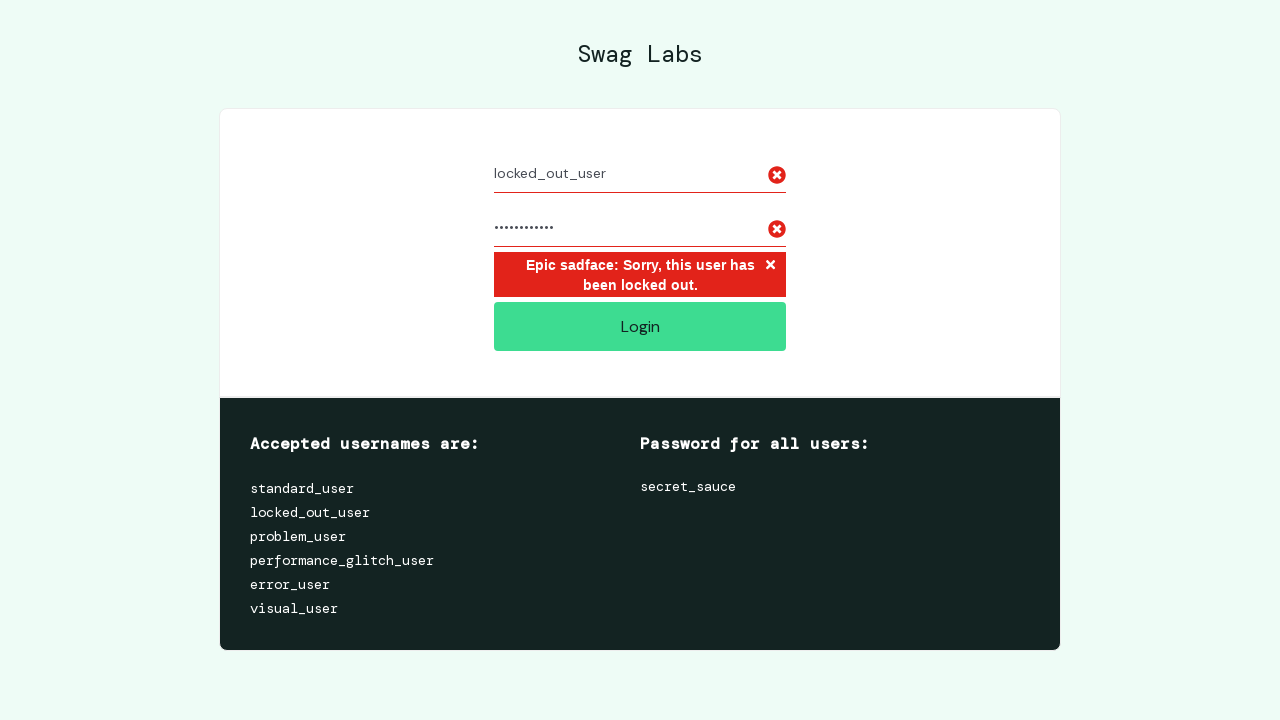

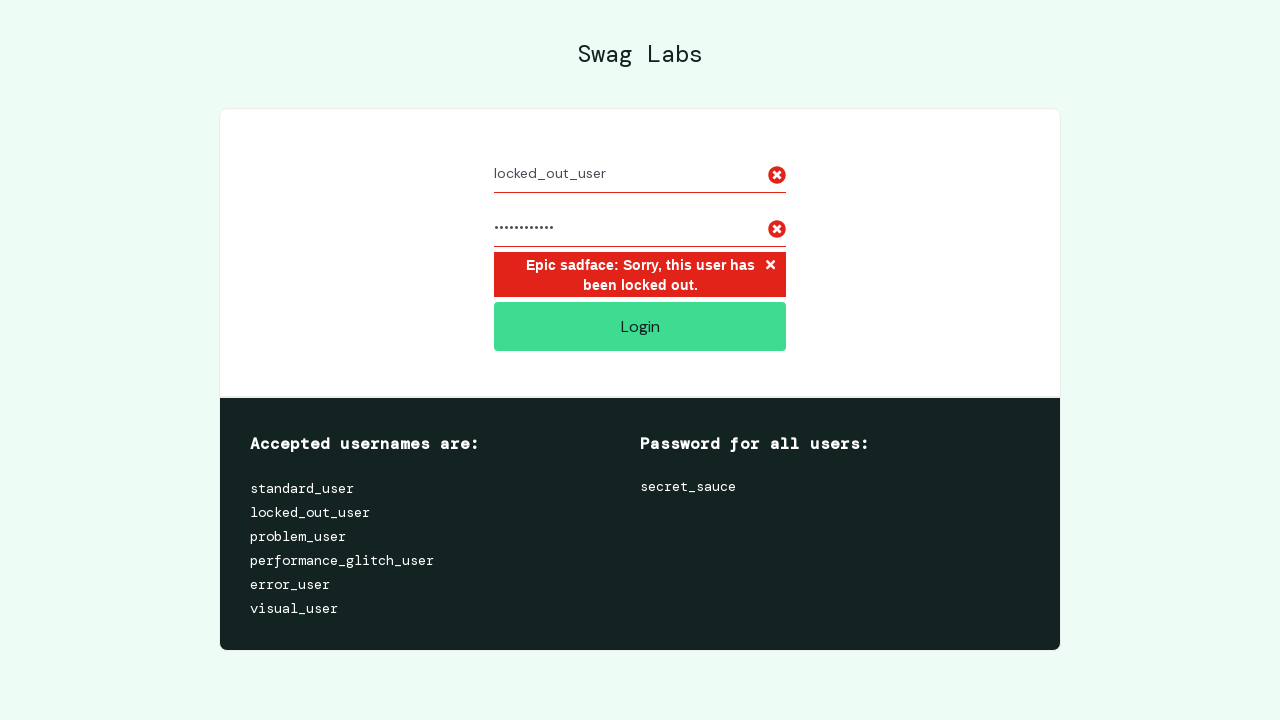